Tests the add/remove elements functionality by clicking the "Add Element" button twice to create two delete buttons, then clicking one delete button and verifying only one remains.

Starting URL: https://the-internet.herokuapp.com/add_remove_elements/

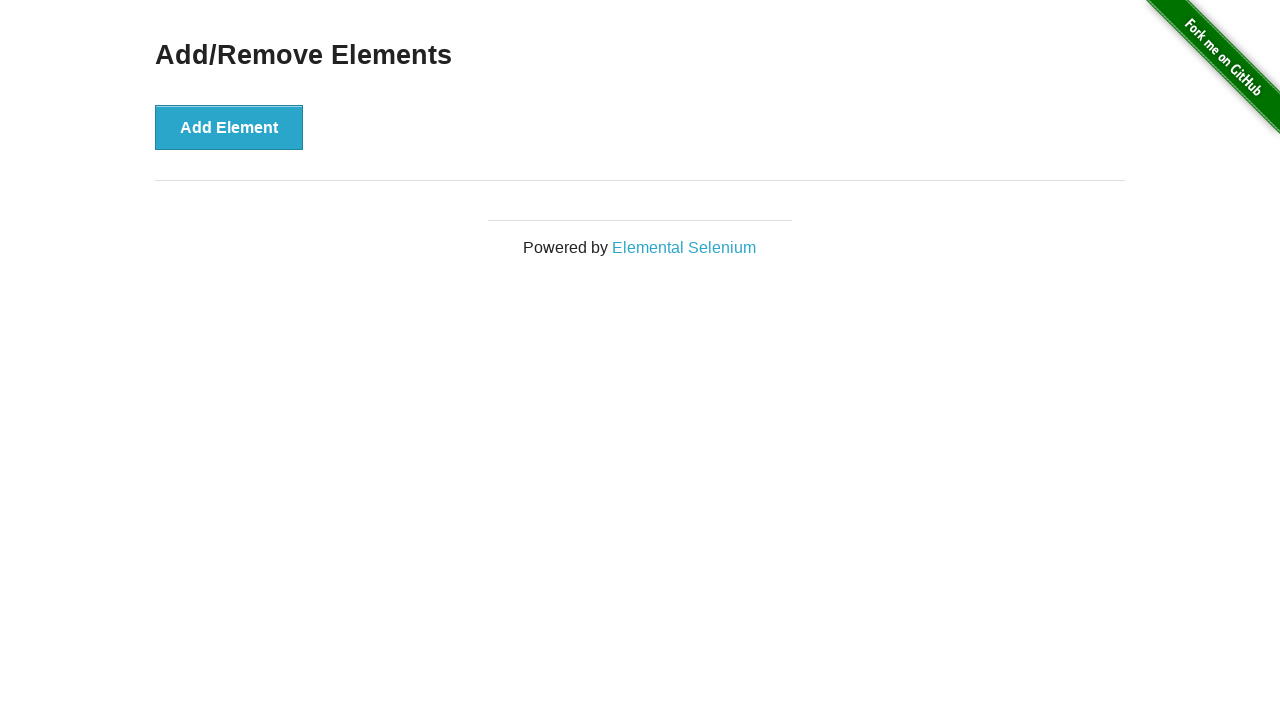

Clicked 'Add Element' button first time at (229, 127) on xpath=//button[text()='Add Element']
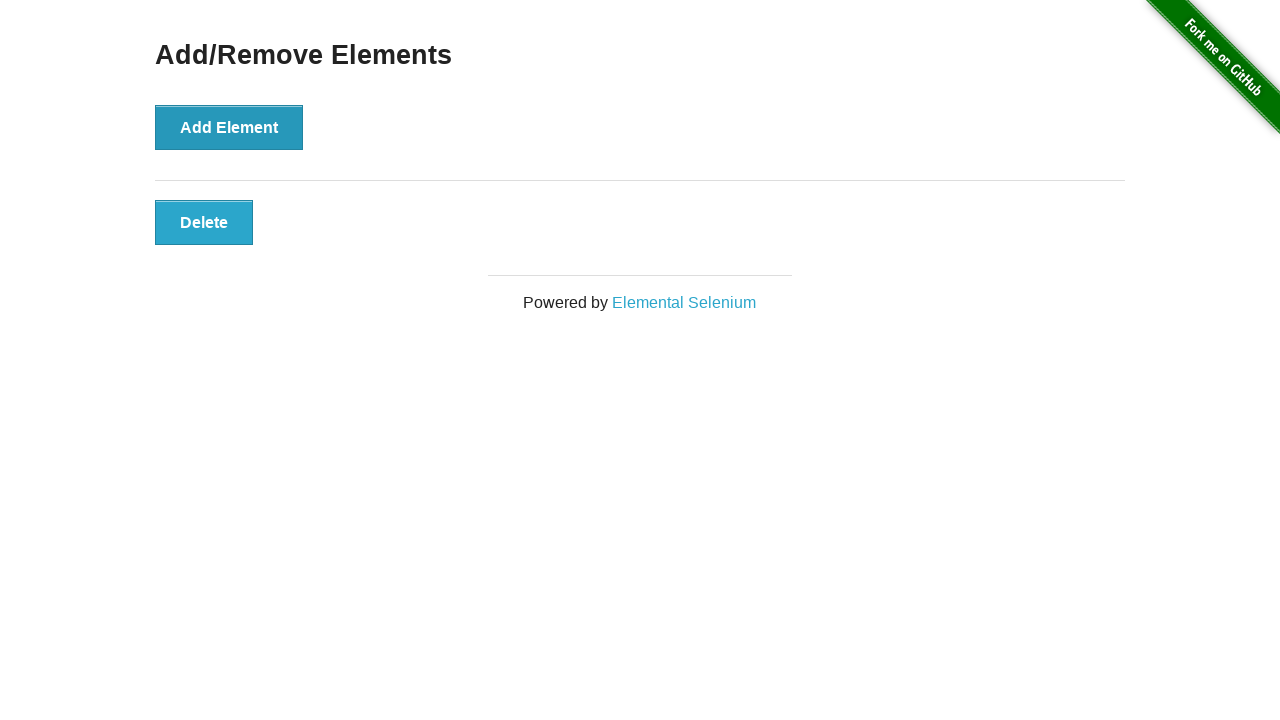

Clicked 'Add Element' button second time at (229, 127) on xpath=//button[text()='Add Element']
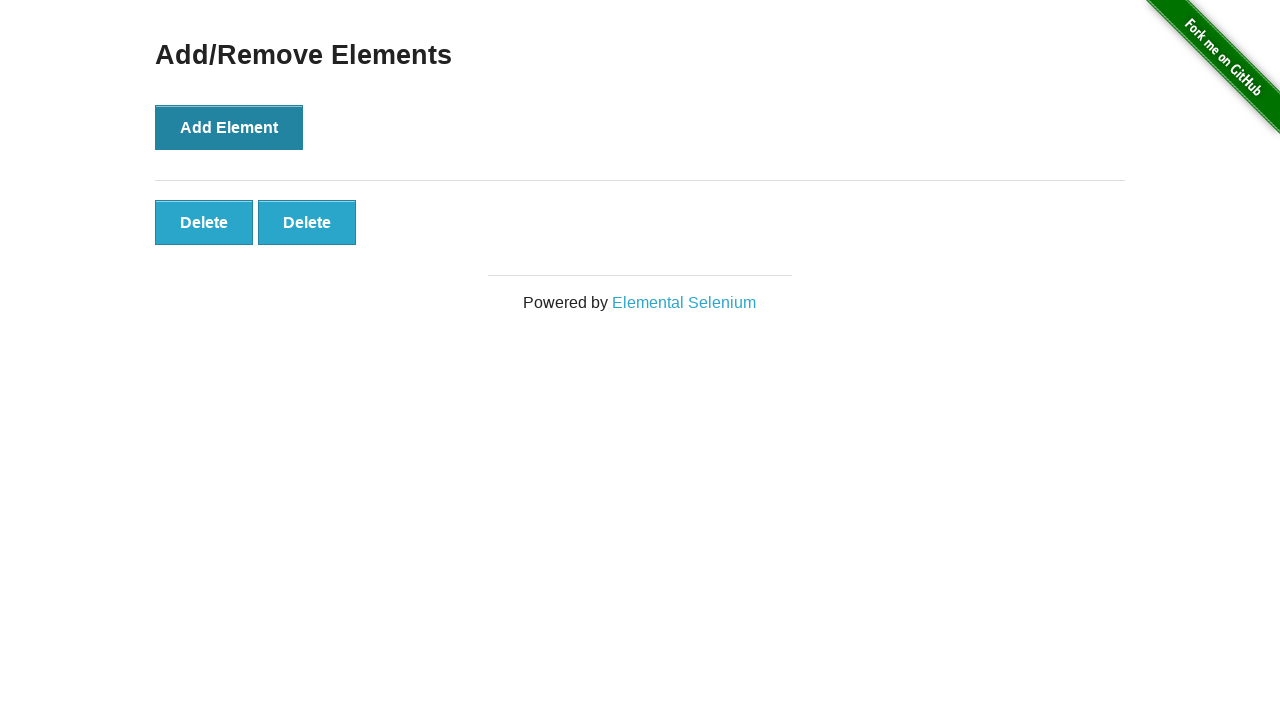

Clicked one of the 'Delete' buttons at (204, 222) on xpath=//button[text()='Delete']
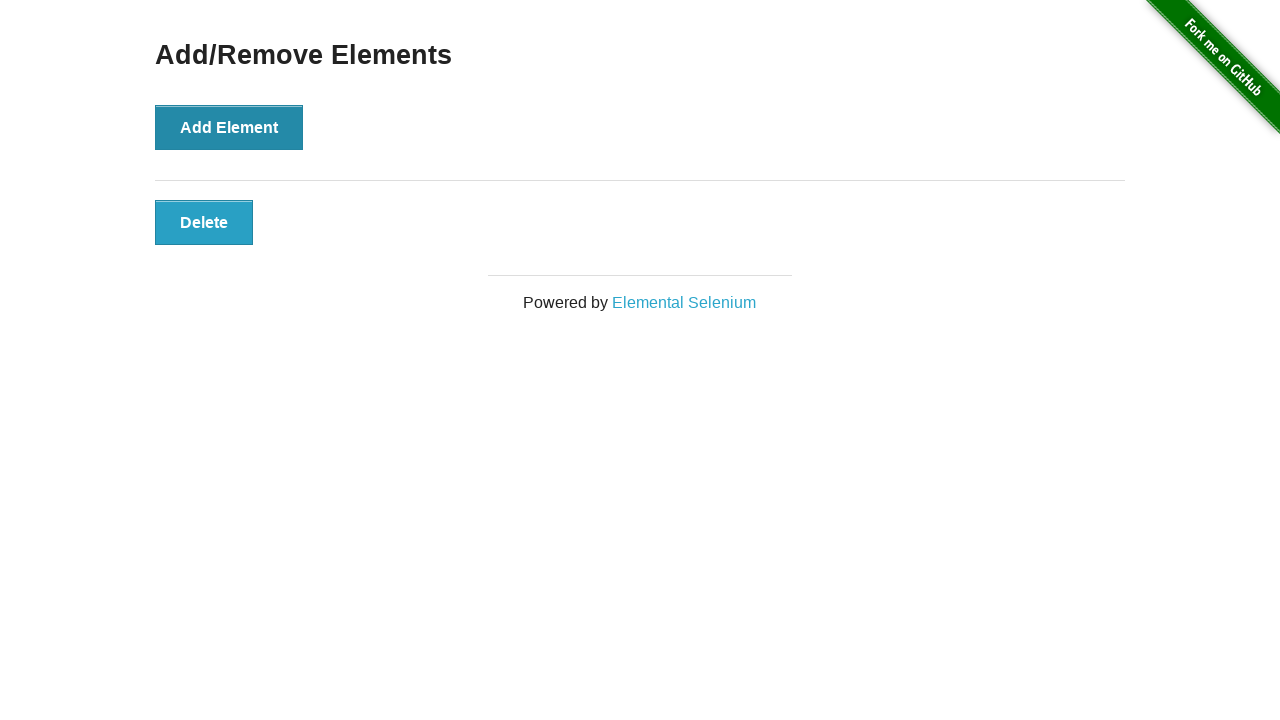

Verified only one Delete button remains
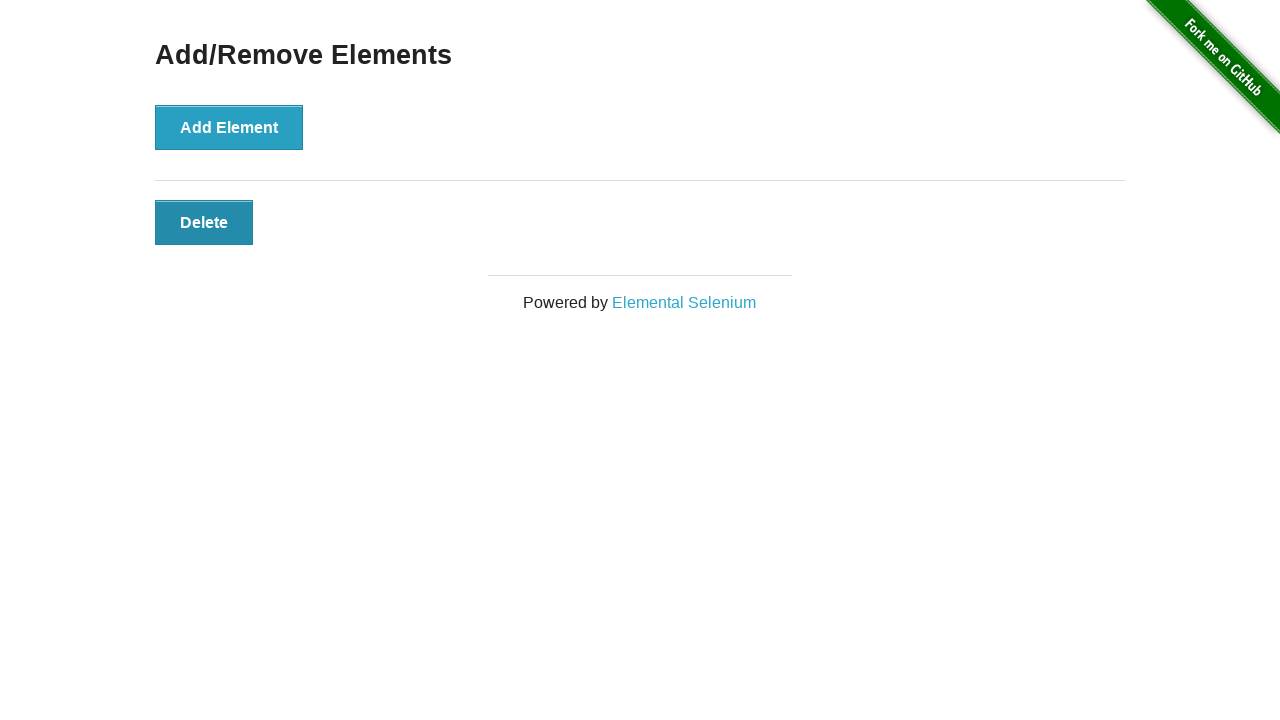

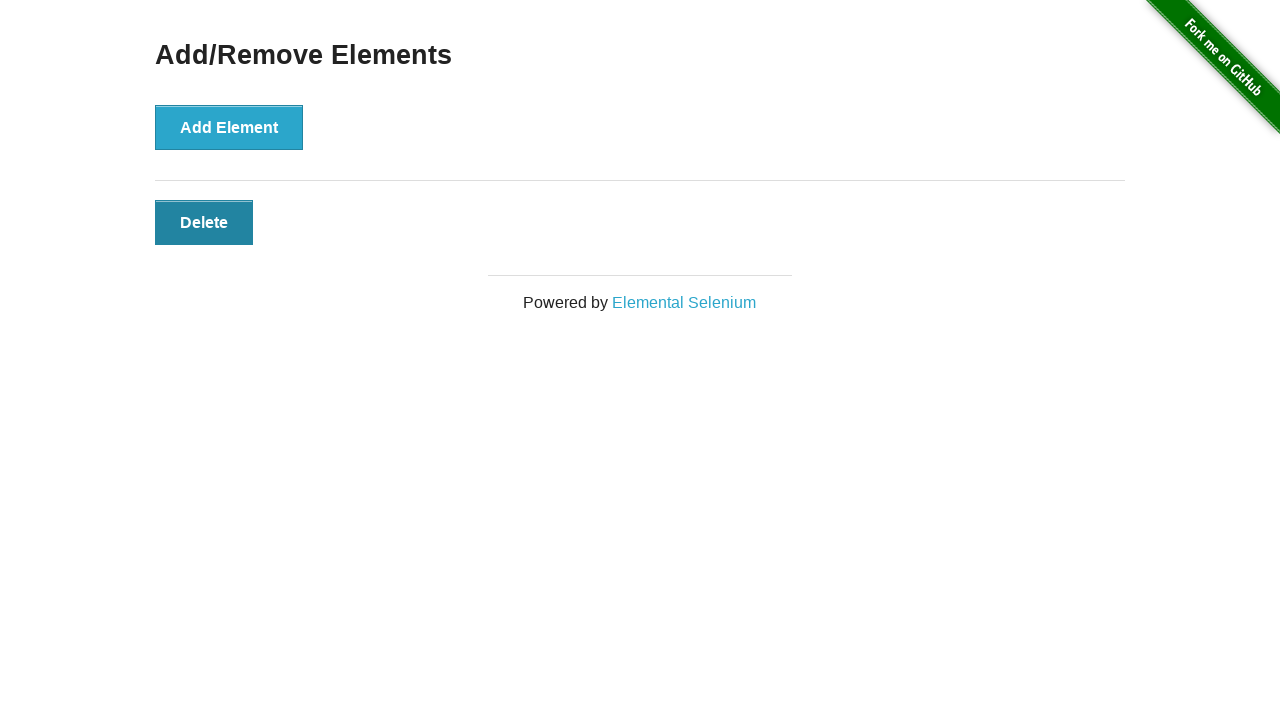